Navigates to Atlantis University homepage and verifies the page loads successfully

Starting URL: https://www.atlantisuniversity.edu/

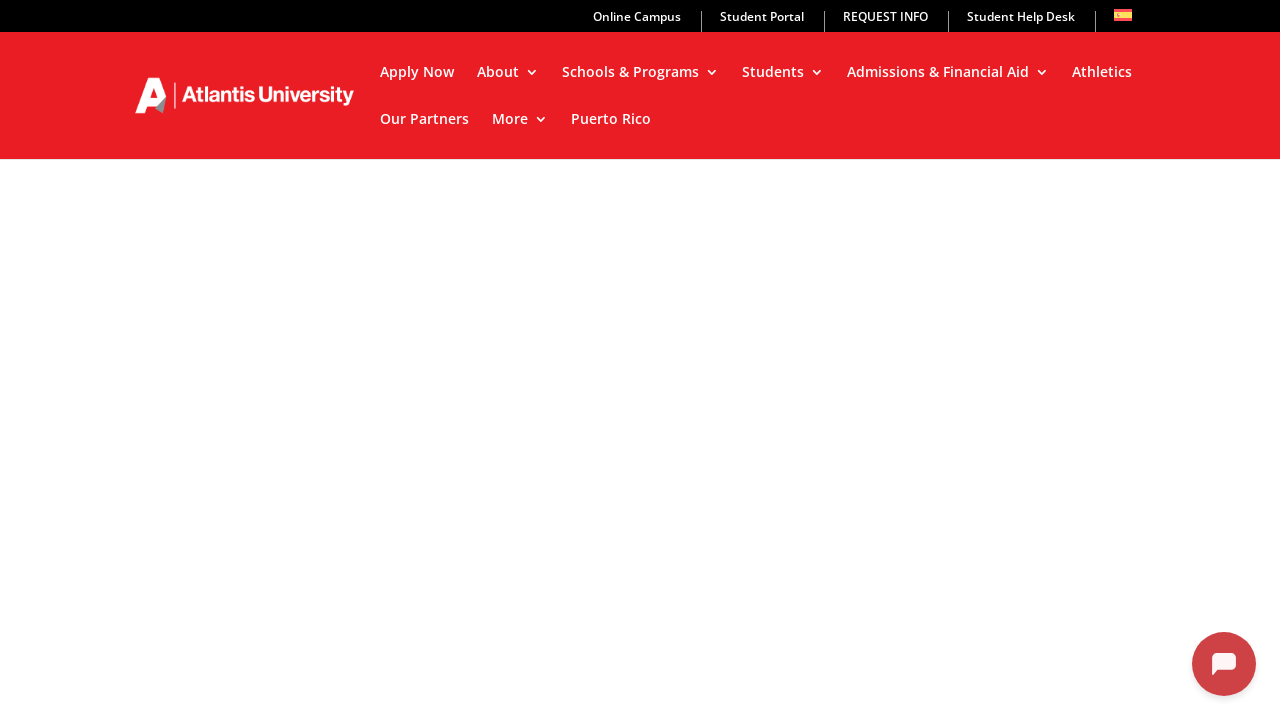

Navigated to Atlantis University homepage
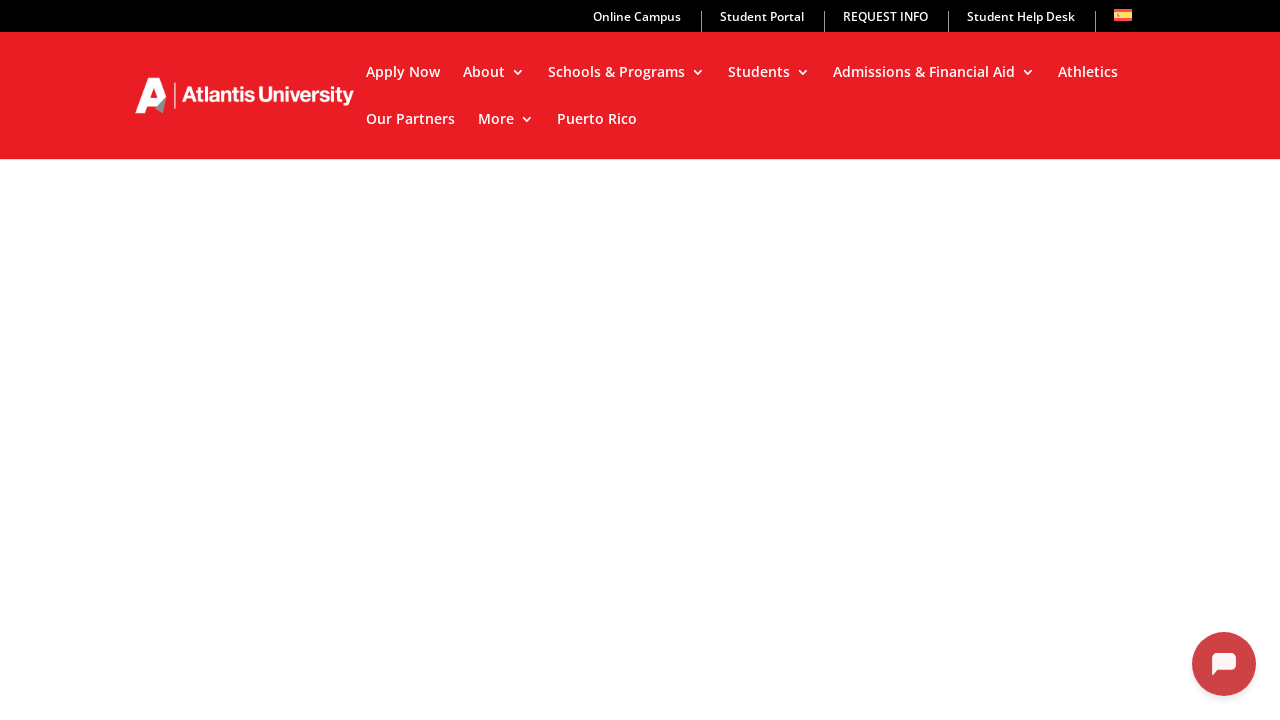

Page DOM content loaded
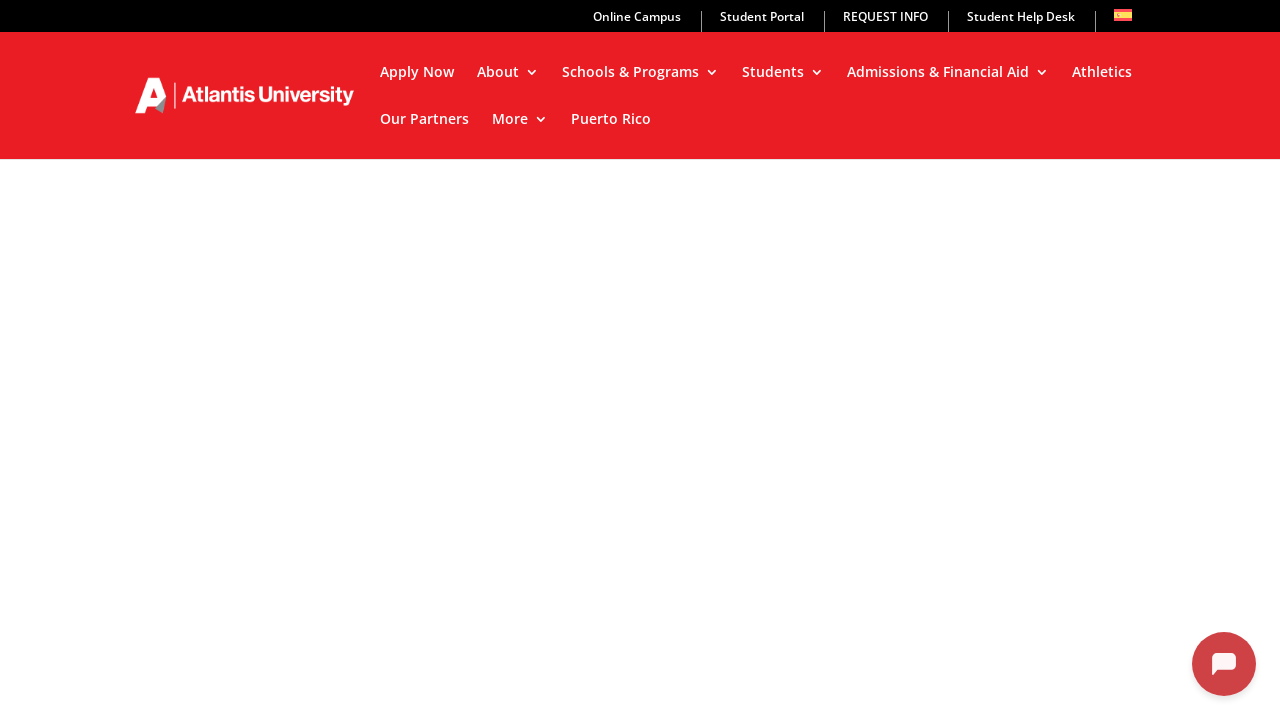

Body element is present, page loaded successfully
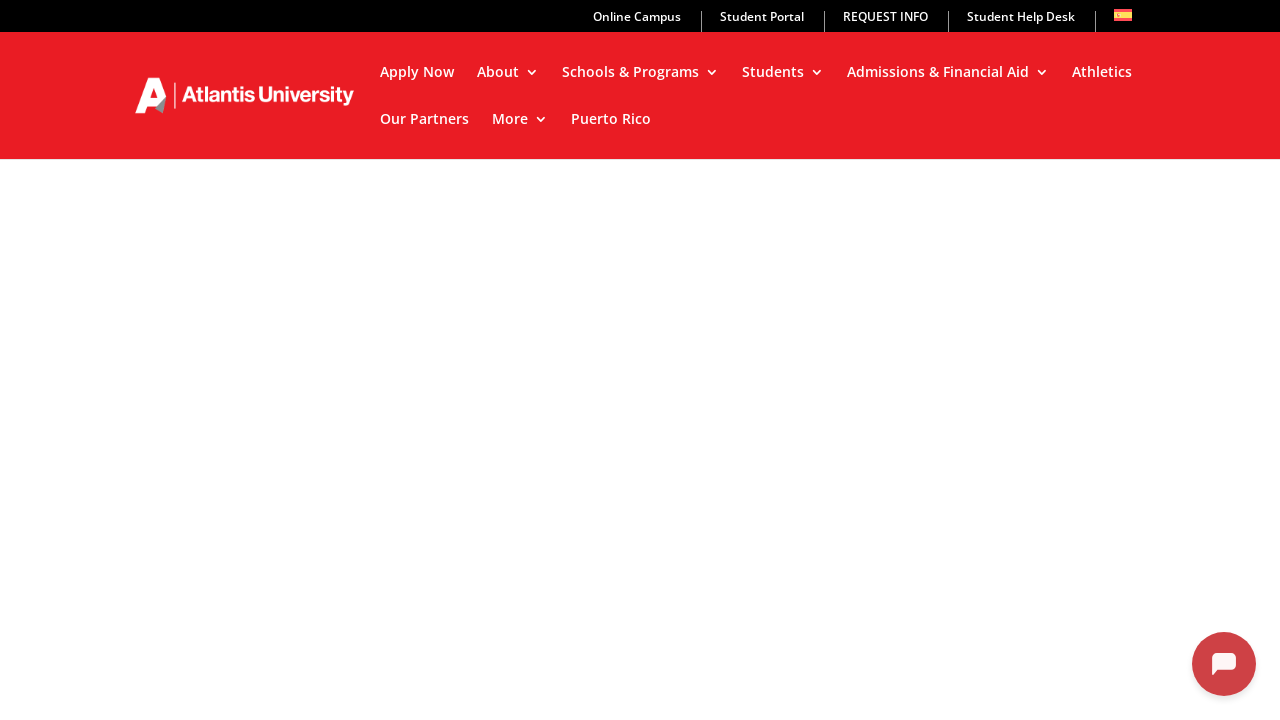

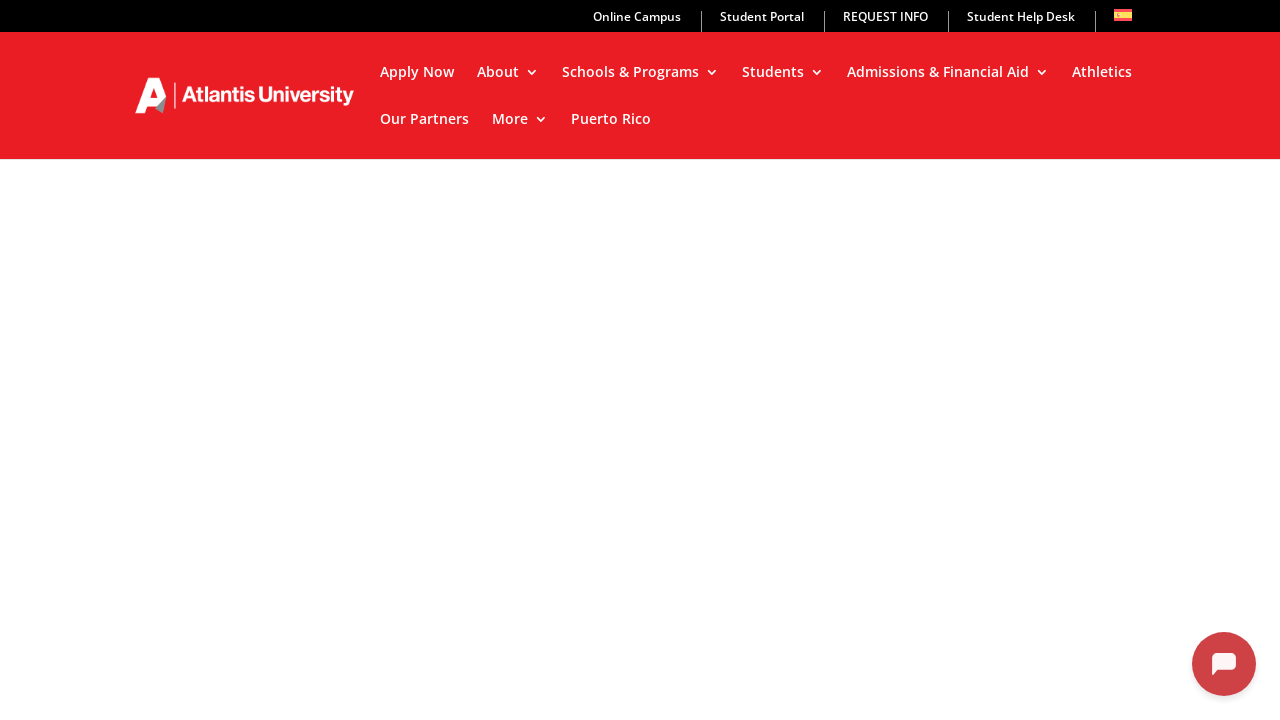